Tests that the complete-all checkbox updates state when individual items are completed or cleared

Starting URL: https://demo.playwright.dev/todomvc

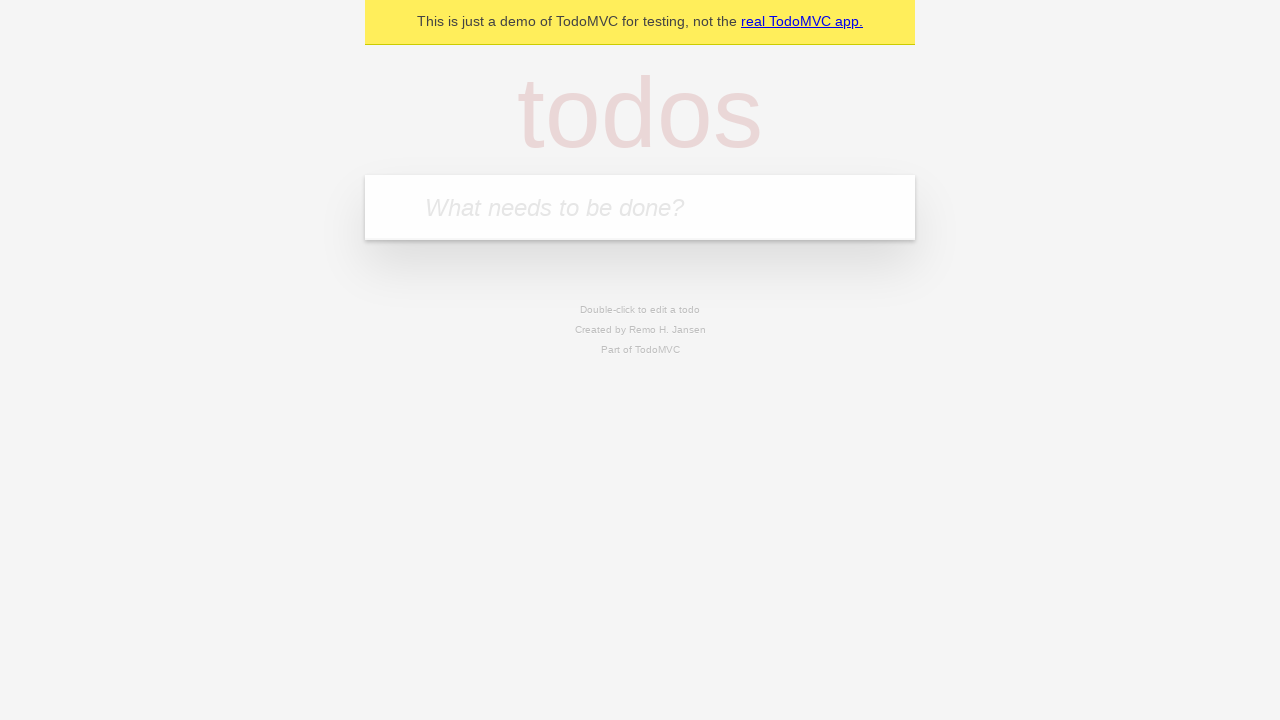

Filled new todo field with 'buy some cheese' on internal:attr=[placeholder="What needs to be done?"i]
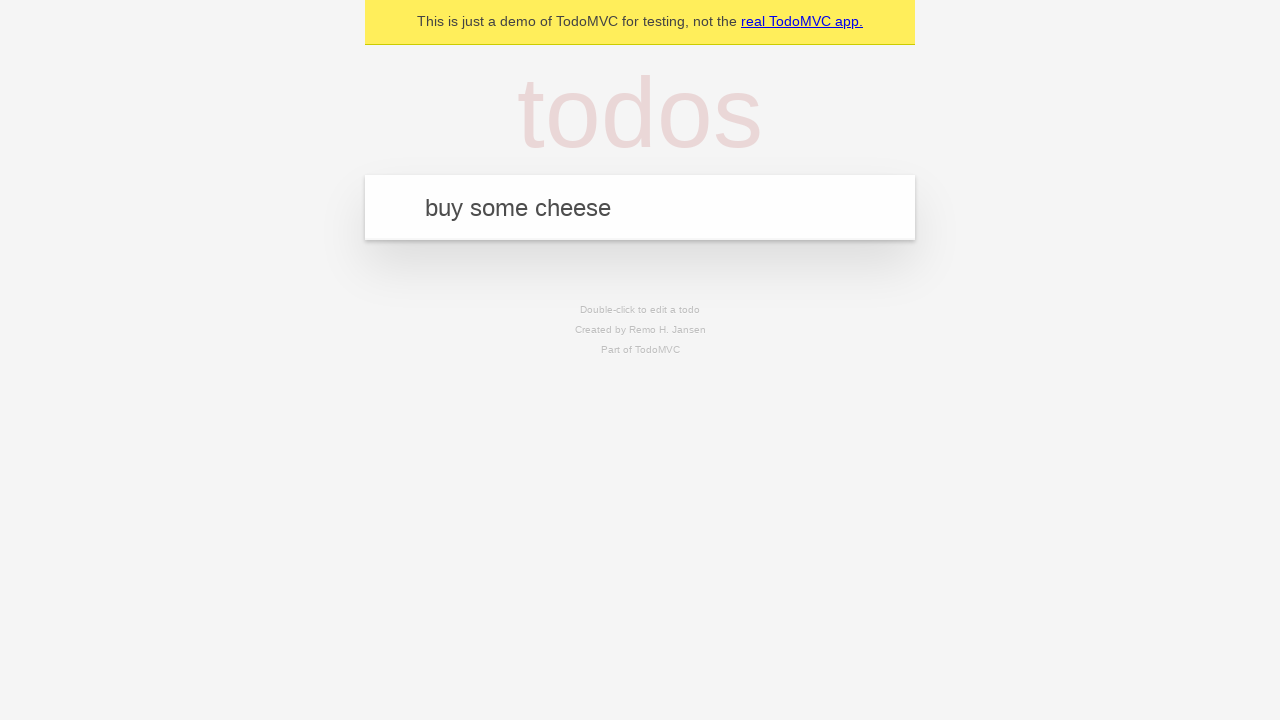

Pressed Enter to create todo 'buy some cheese' on internal:attr=[placeholder="What needs to be done?"i]
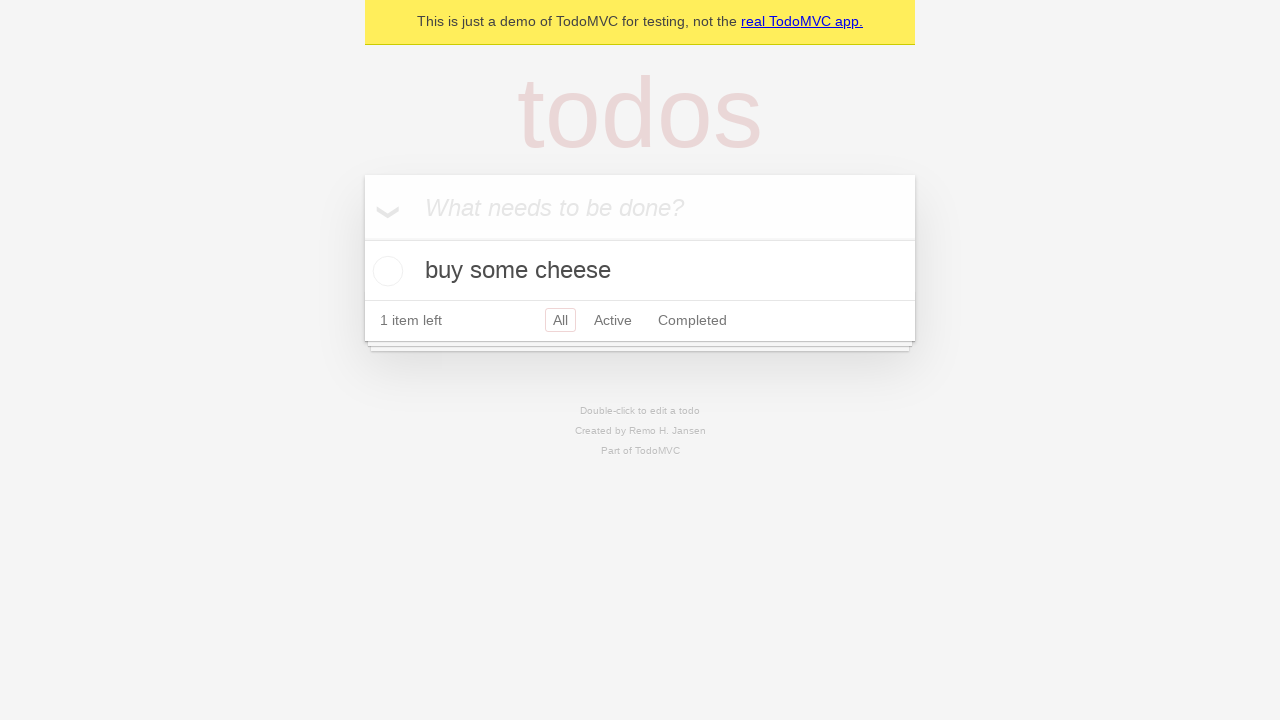

Filled new todo field with 'feed the cat' on internal:attr=[placeholder="What needs to be done?"i]
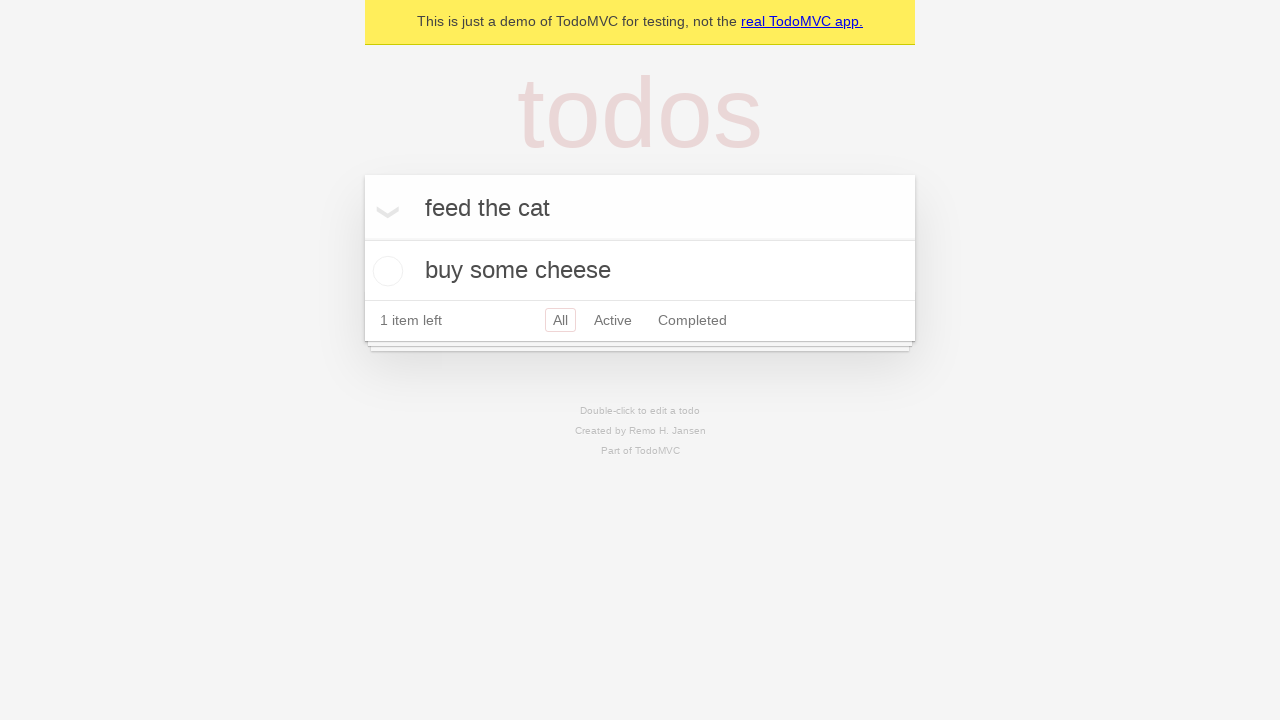

Pressed Enter to create todo 'feed the cat' on internal:attr=[placeholder="What needs to be done?"i]
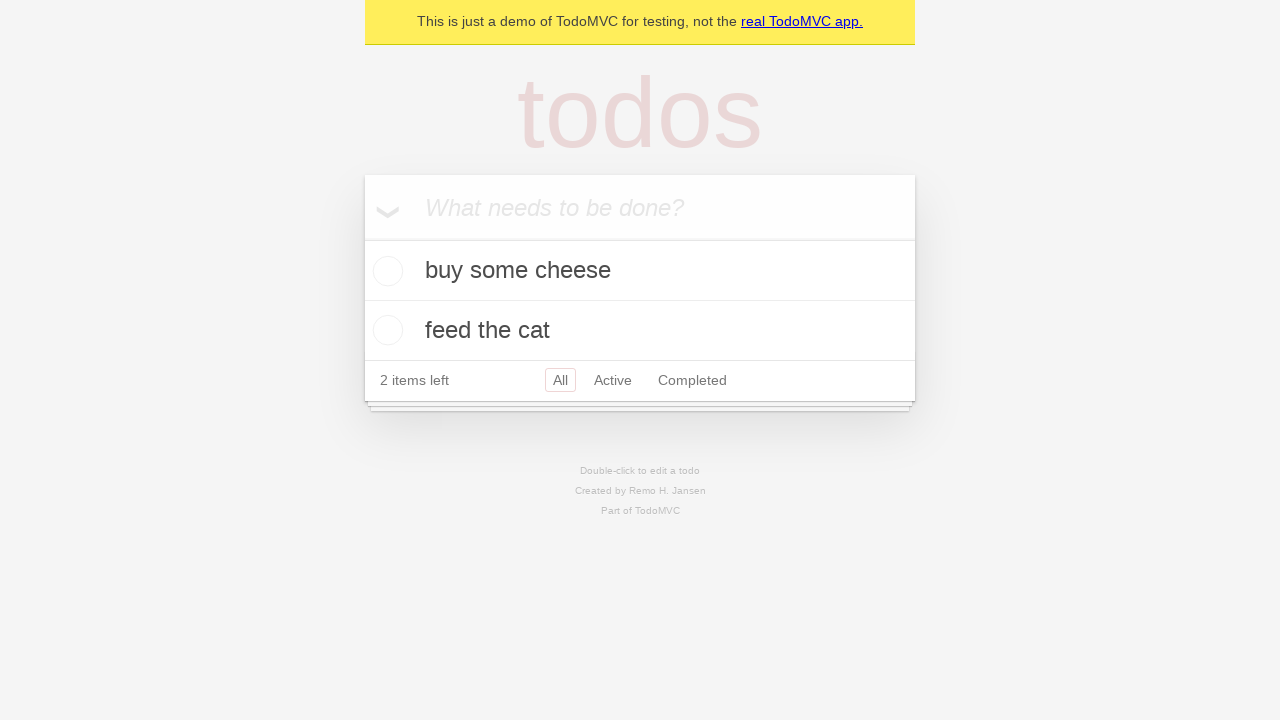

Filled new todo field with 'book a doctors appointment' on internal:attr=[placeholder="What needs to be done?"i]
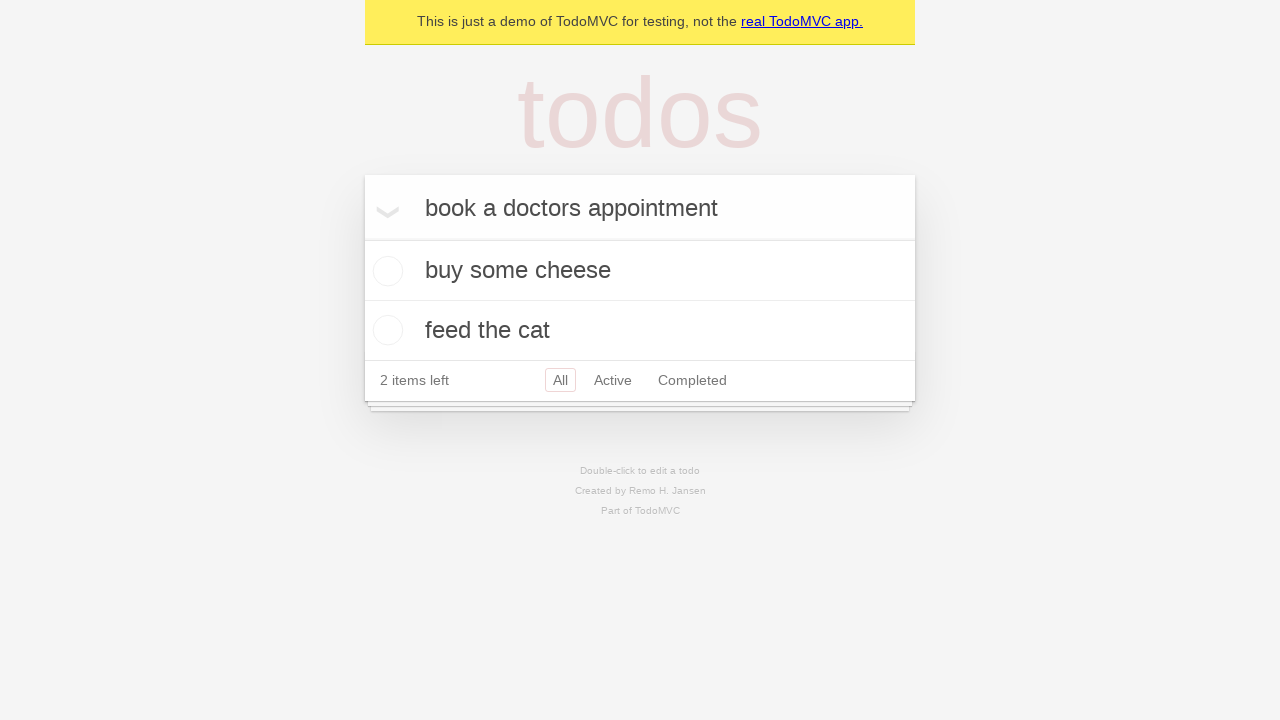

Pressed Enter to create todo 'book a doctors appointment' on internal:attr=[placeholder="What needs to be done?"i]
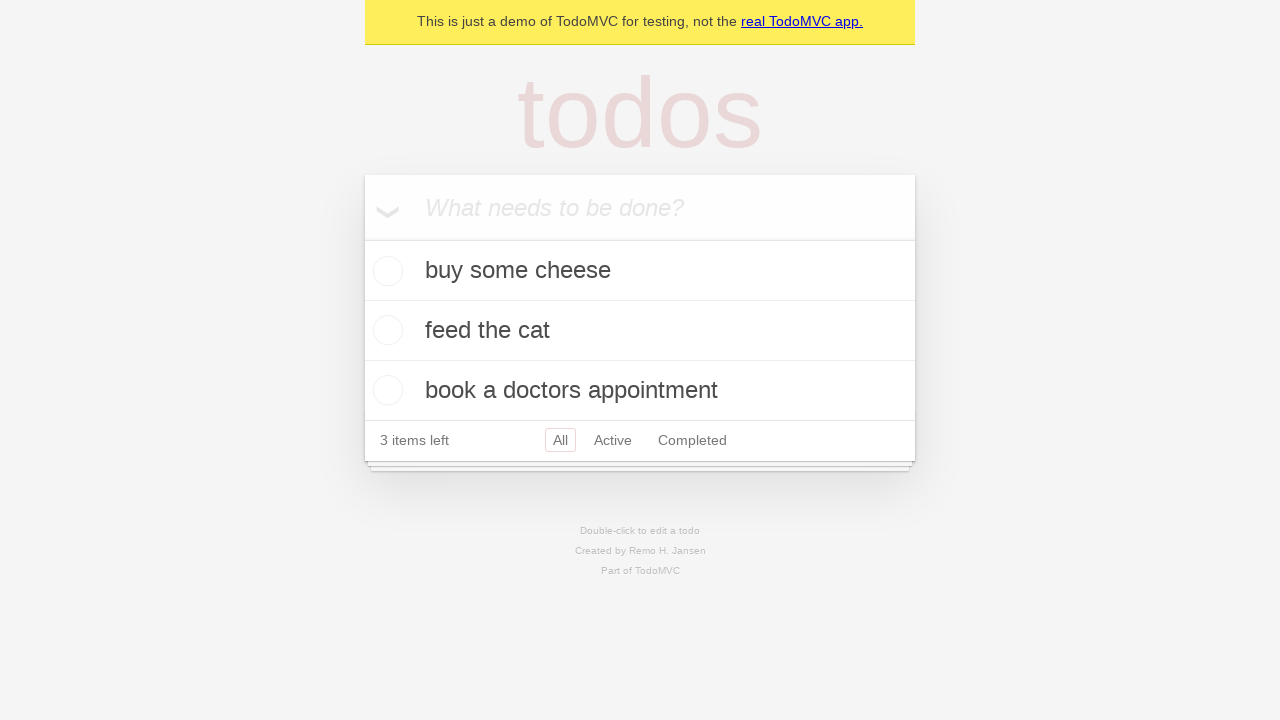

Waited for all 3 todo items to load
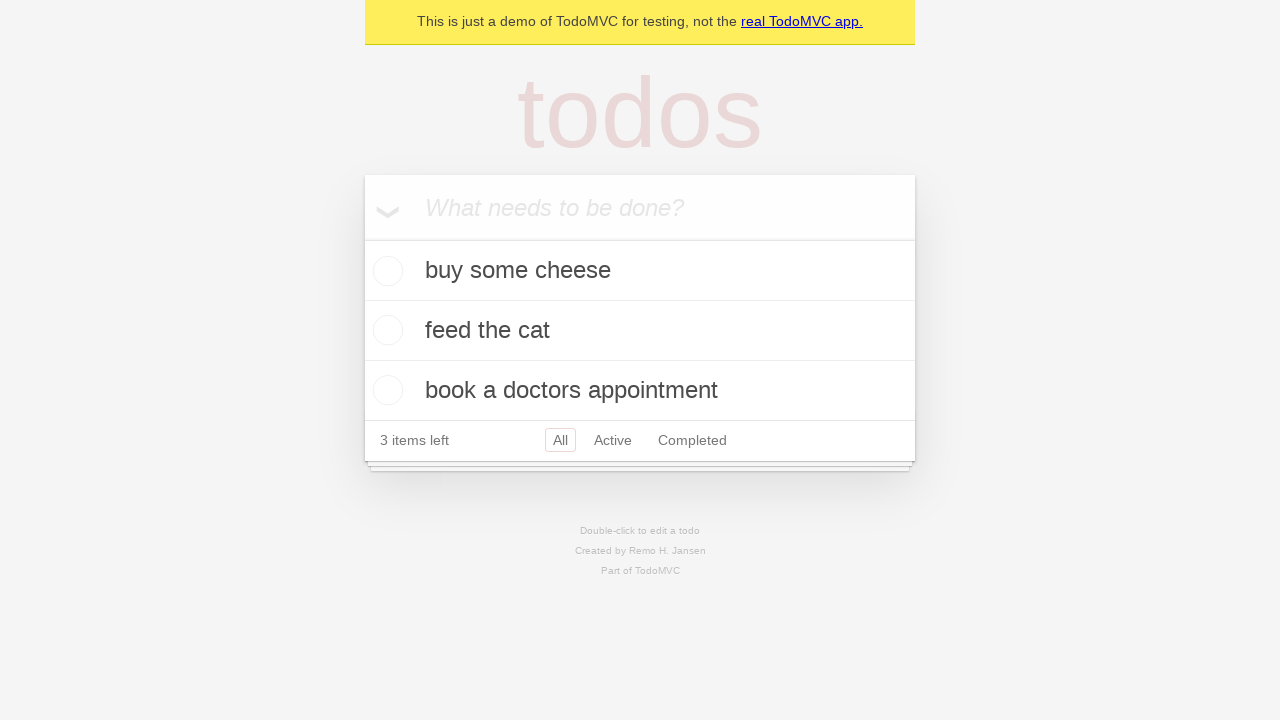

Checked the 'Mark all as complete' toggle at (362, 238) on internal:label="Mark all as complete"i
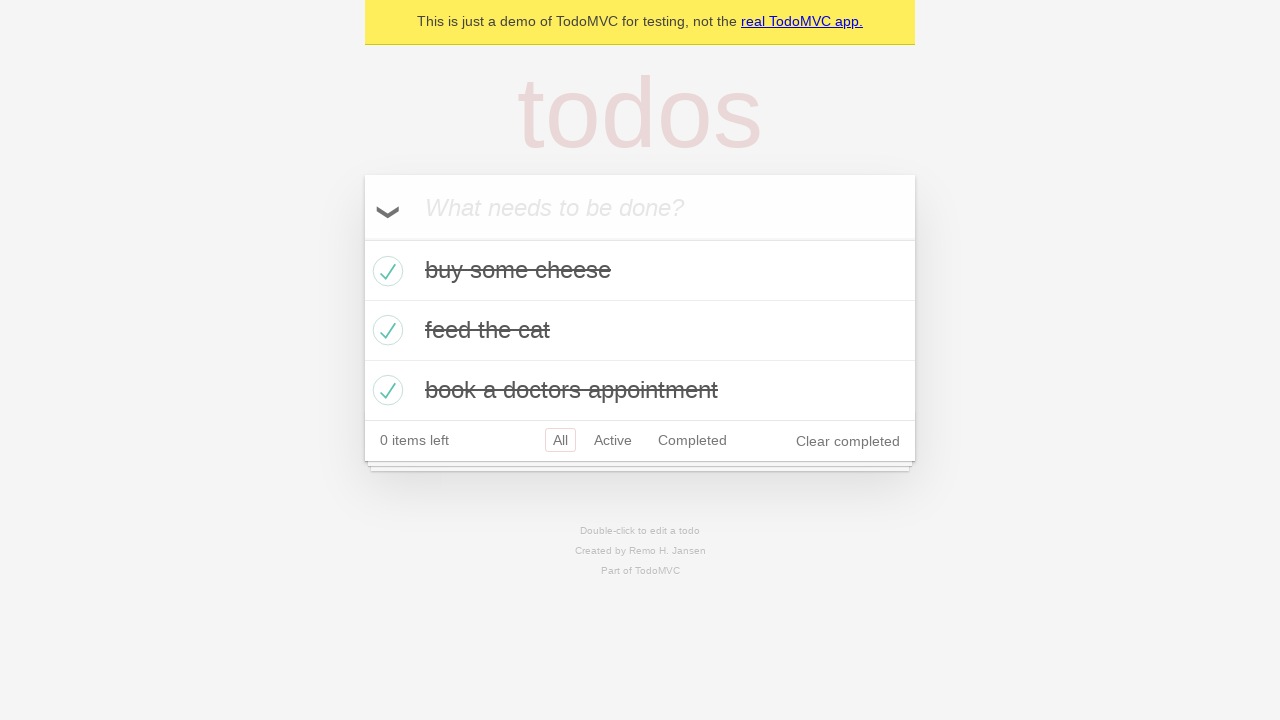

Unchecked the first todo item at (385, 271) on internal:testid=[data-testid="todo-item"s] >> nth=0 >> internal:role=checkbox
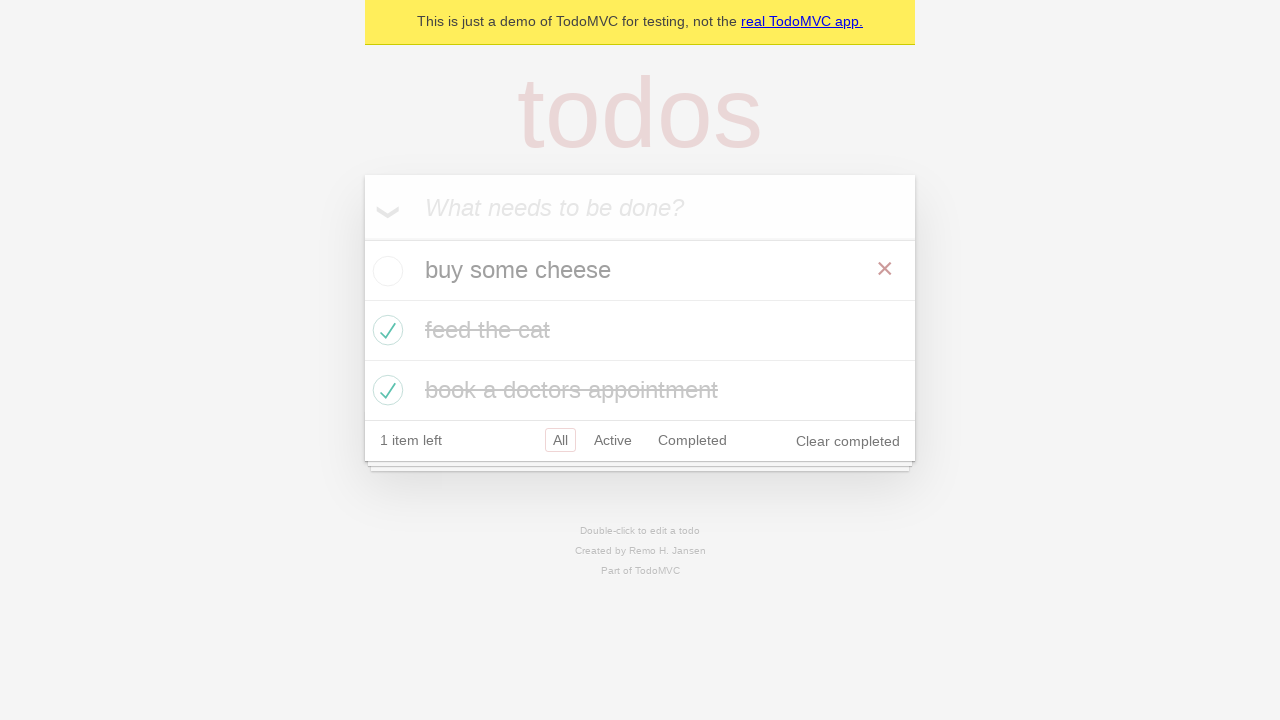

Rechecked the first todo item at (385, 271) on internal:testid=[data-testid="todo-item"s] >> nth=0 >> internal:role=checkbox
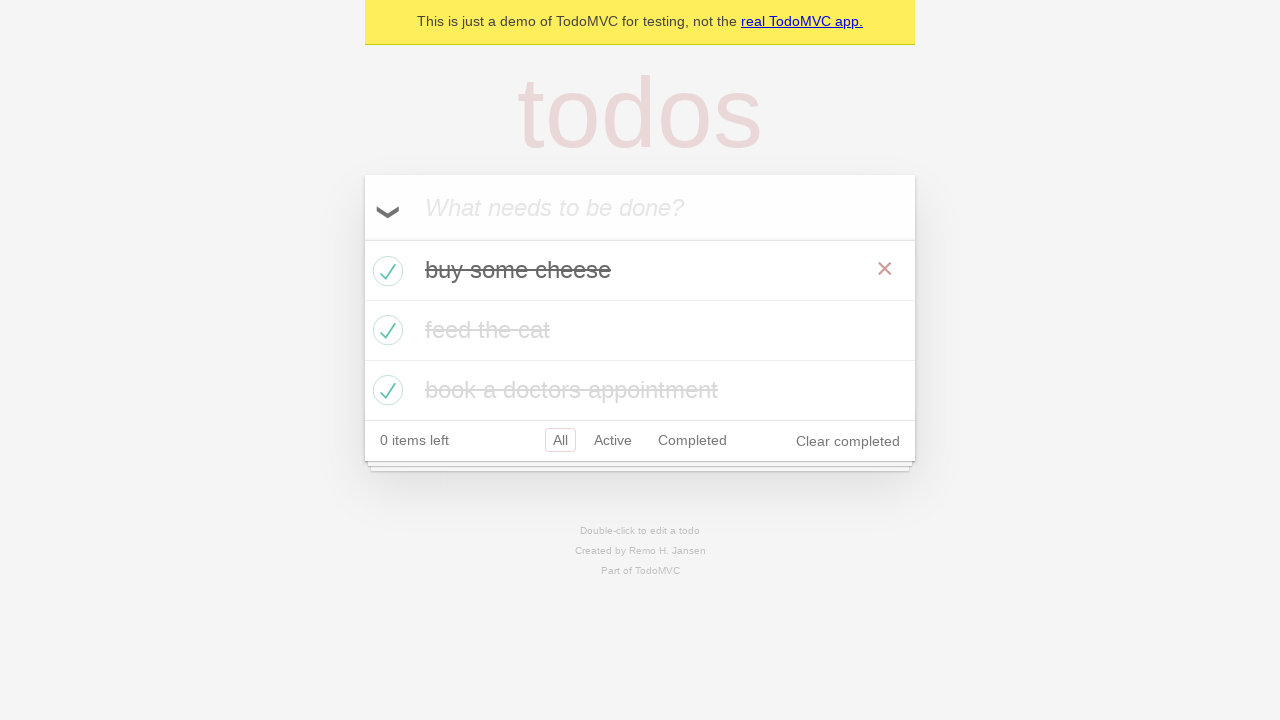

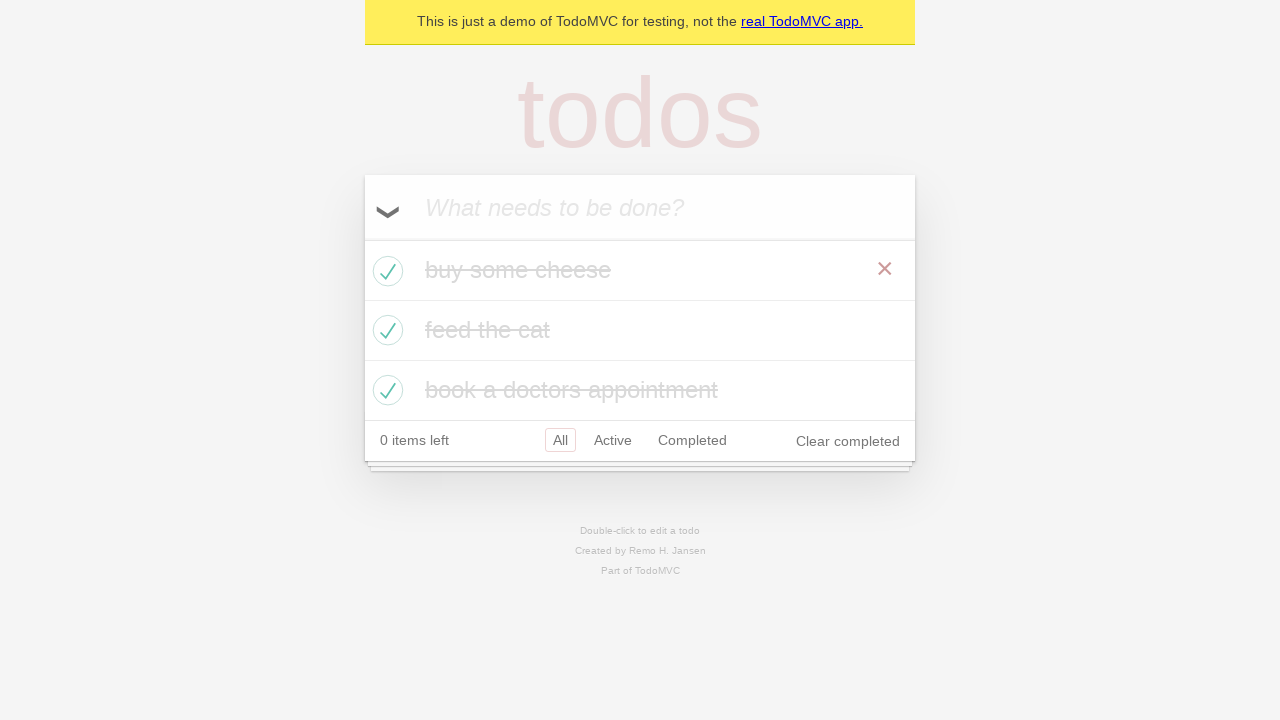